Tests e-commerce functionality by adding specific items to cart, proceeding to checkout, and applying a promo code

Starting URL: https://rahulshettyacademy.com/seleniumPractise/

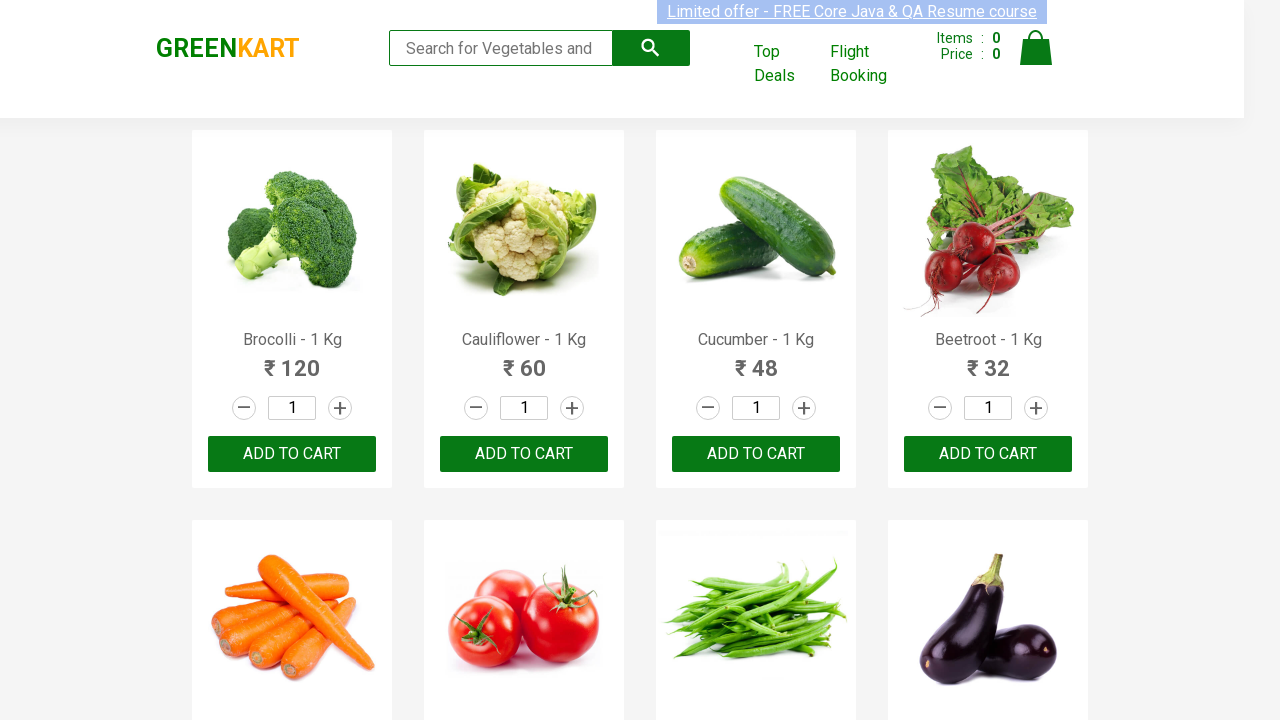

Retrieved all product names from the page
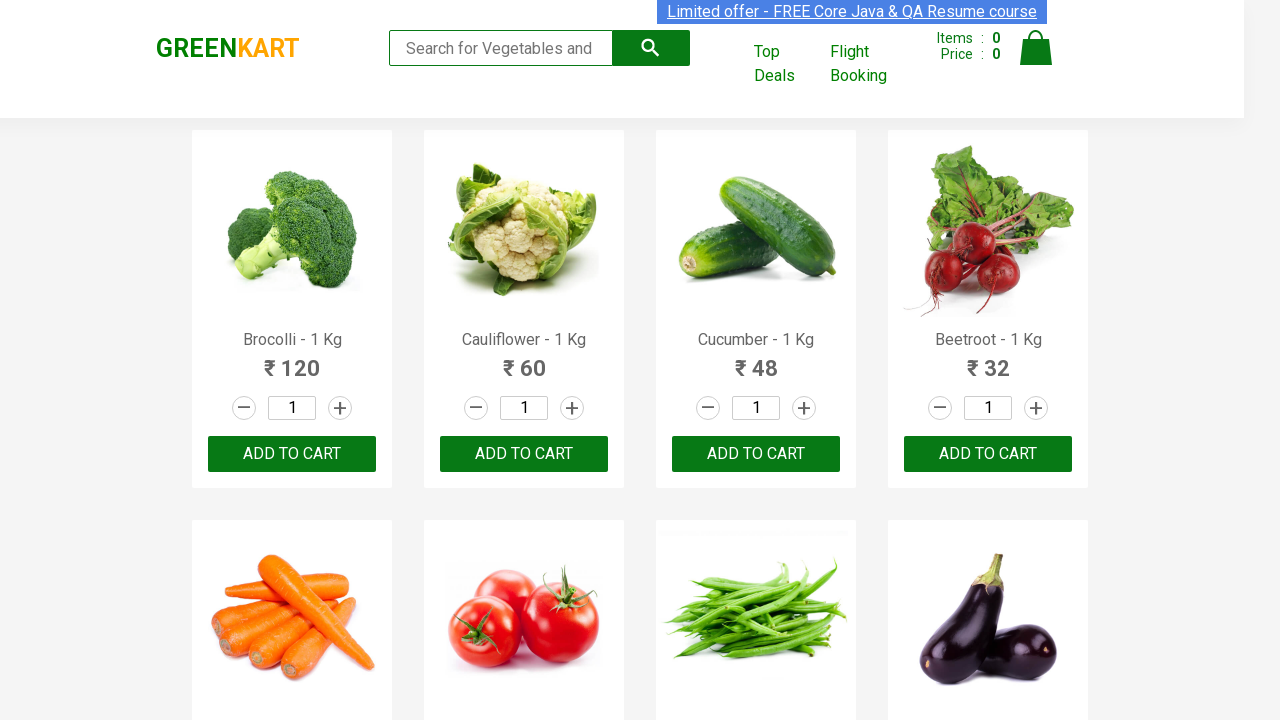

Added 'Brocolli' to cart at (292, 454) on xpath=//div[@class='product-action']/button >> nth=0
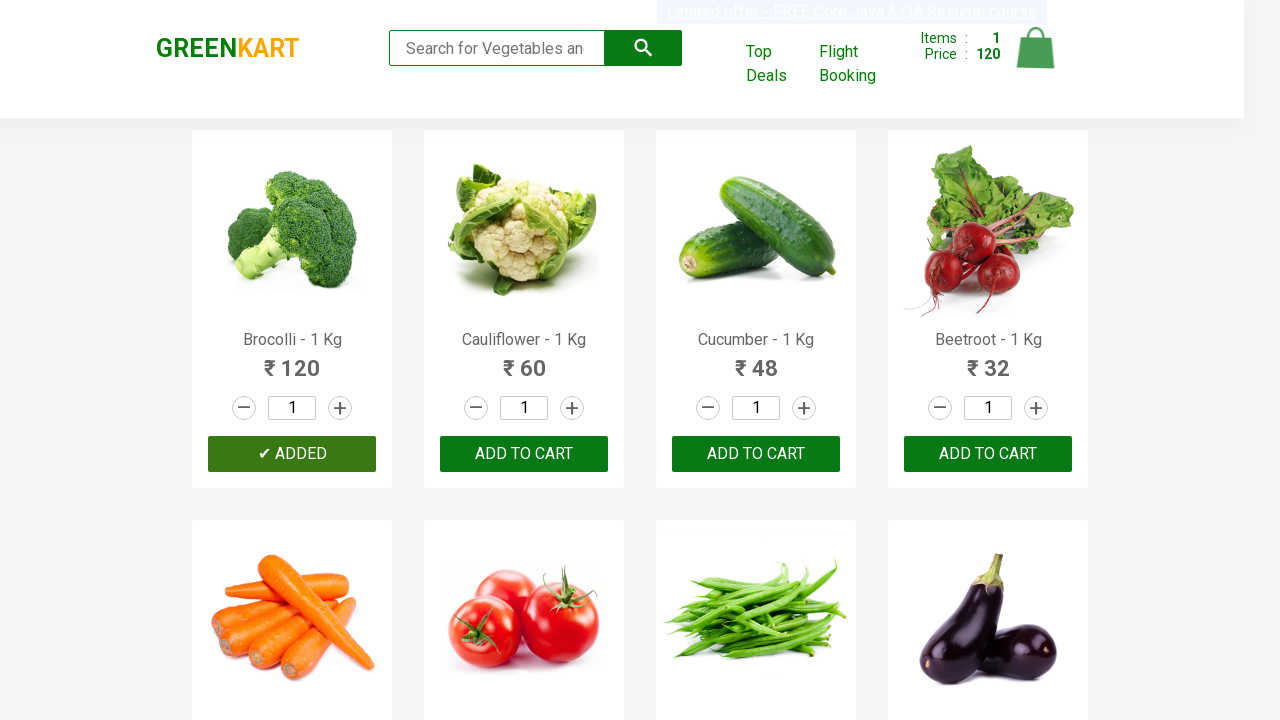

Added 'Cucumber' to cart at (756, 454) on xpath=//div[@class='product-action']/button >> nth=2
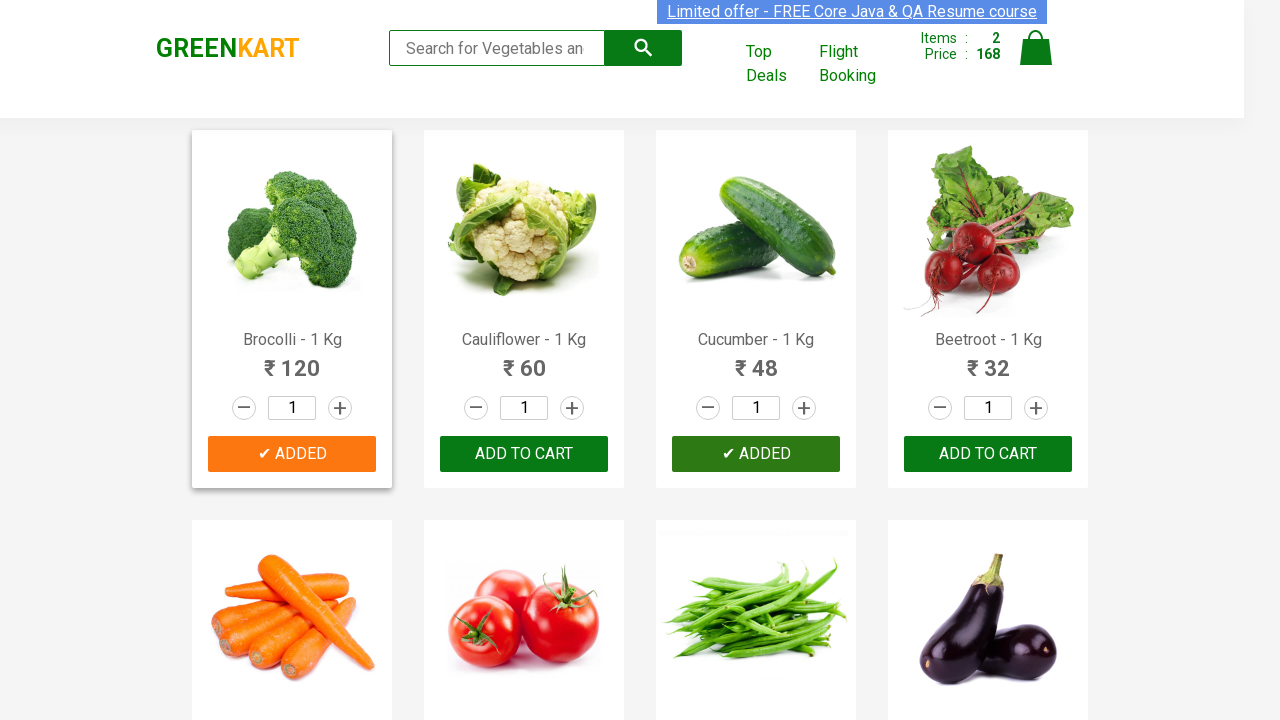

Added 'Beetroot' to cart at (988, 454) on xpath=//div[@class='product-action']/button >> nth=3
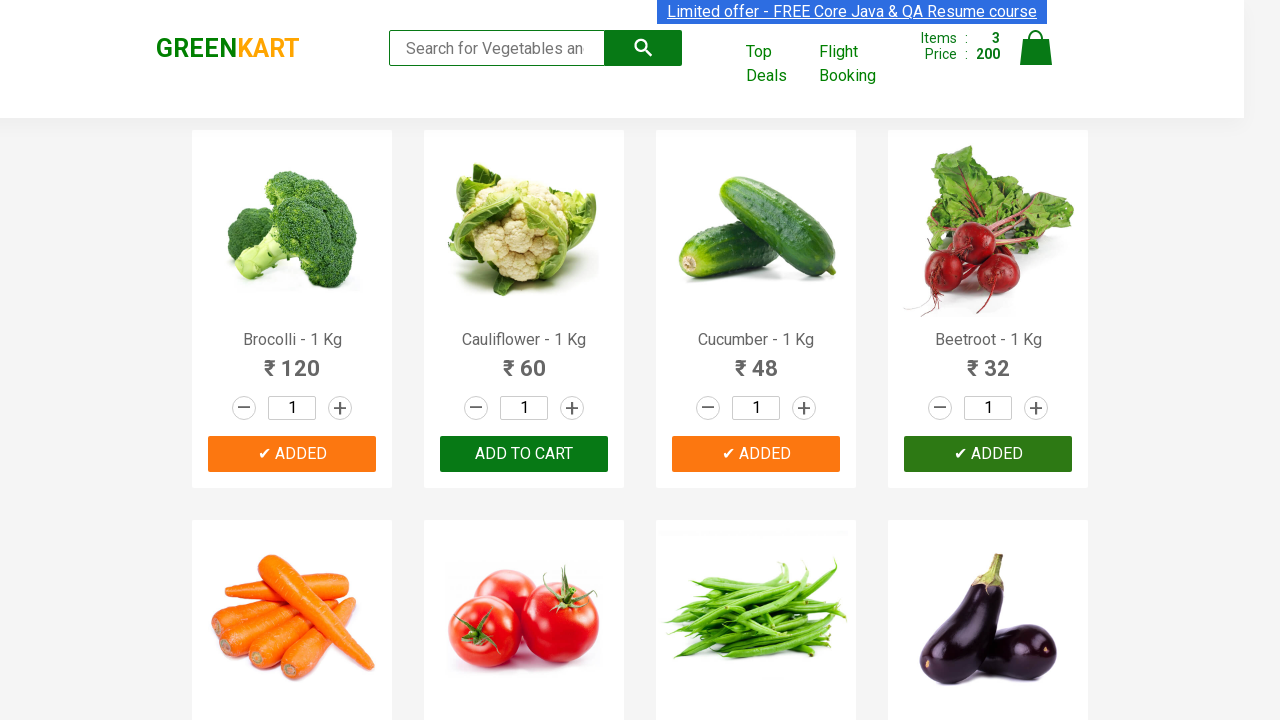

Clicked on cart icon at (1036, 48) on img[alt='Cart']
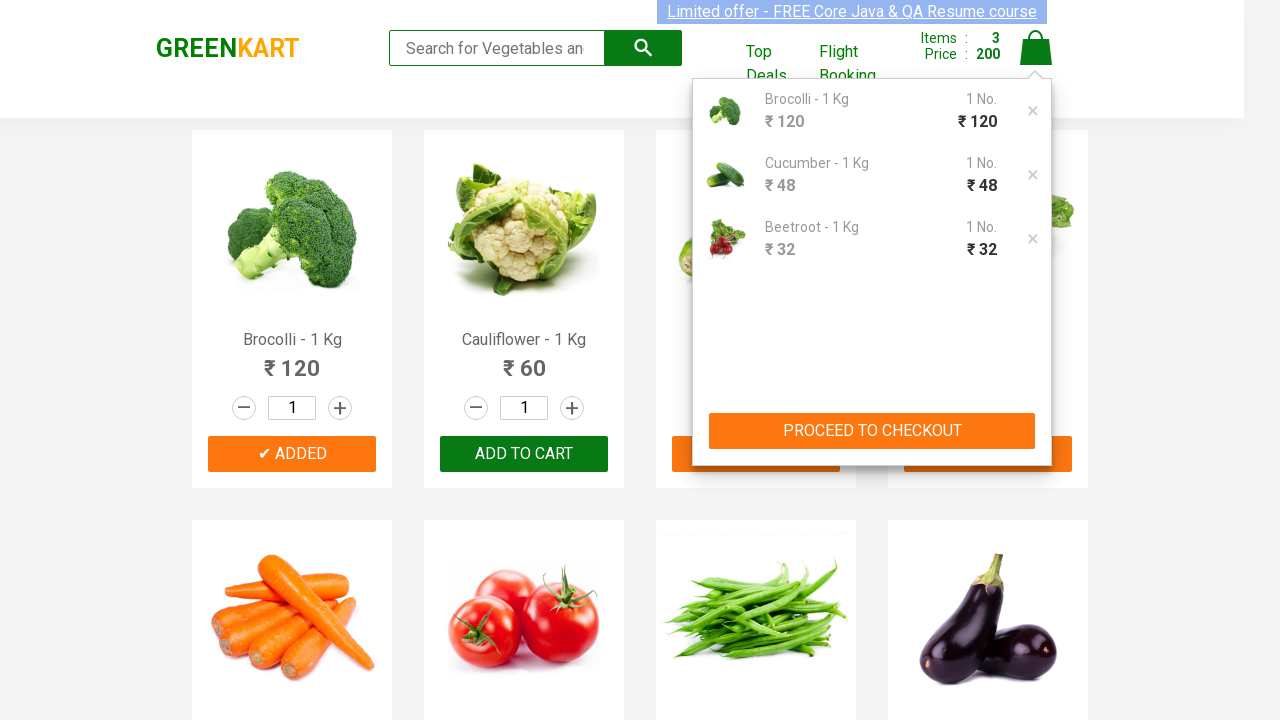

Clicked 'PROCEED TO CHECKOUT' button at (872, 431) on xpath=//button[contains(text(),'PROCEED TO CHECKOUT')]
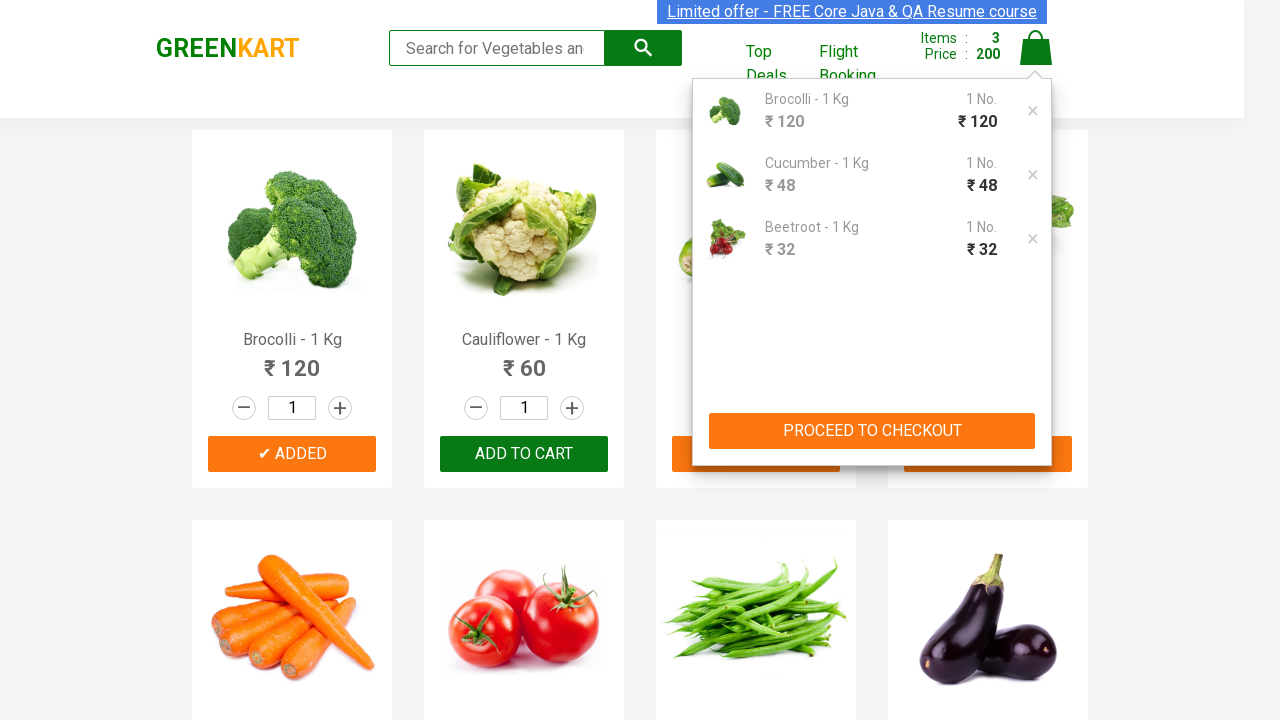

Promo code input field loaded
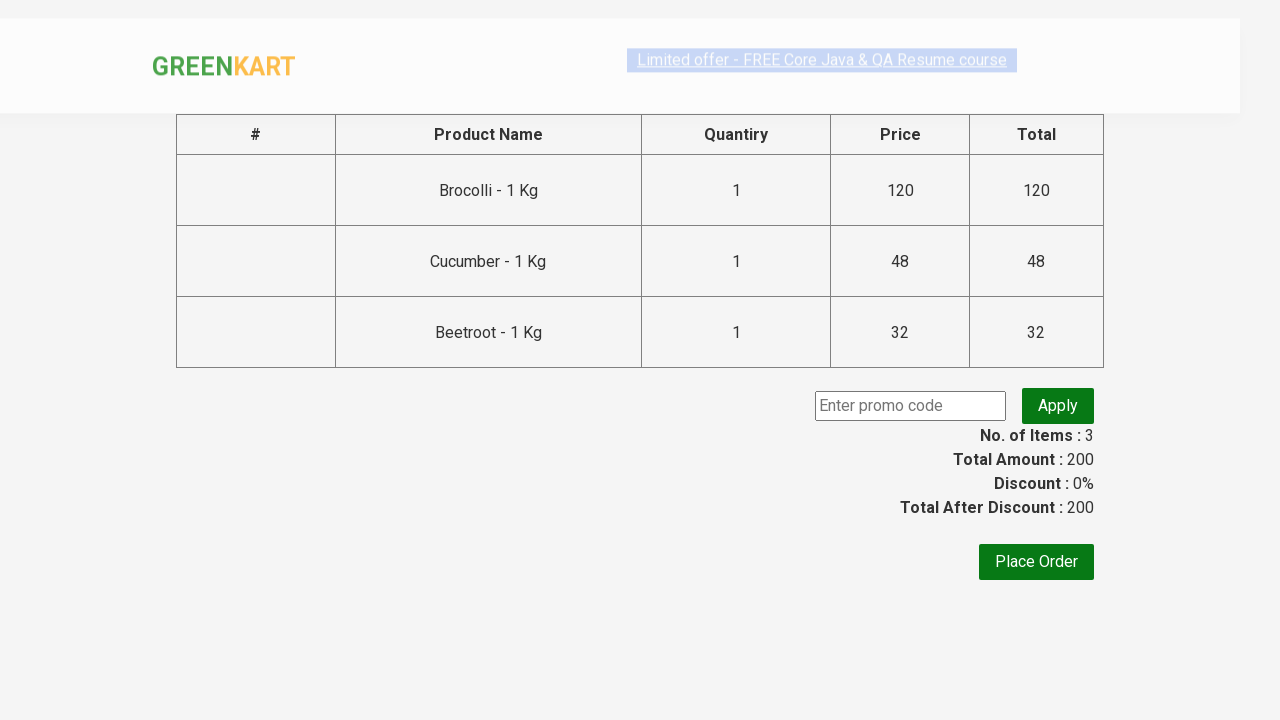

Entered promo code 'rahulshettyacademy' on input.promoCode
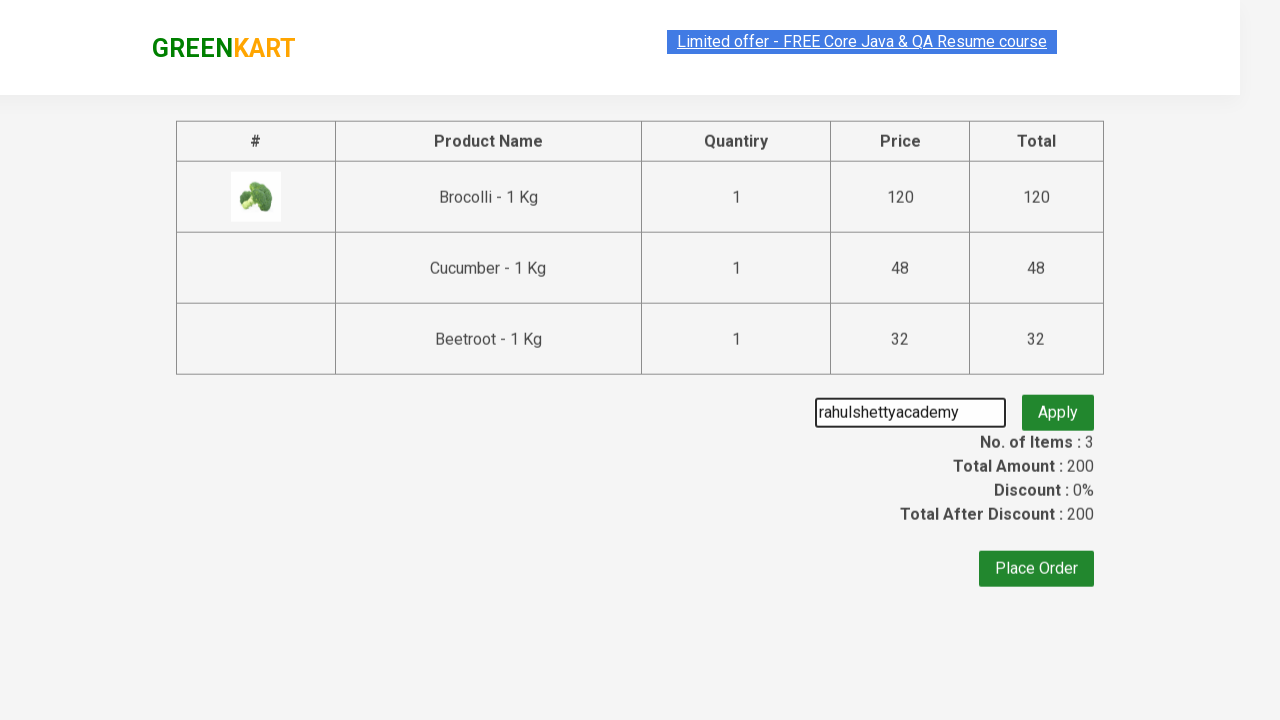

Clicked 'Apply' button to apply promo code at (1058, 406) on button.promoBtn
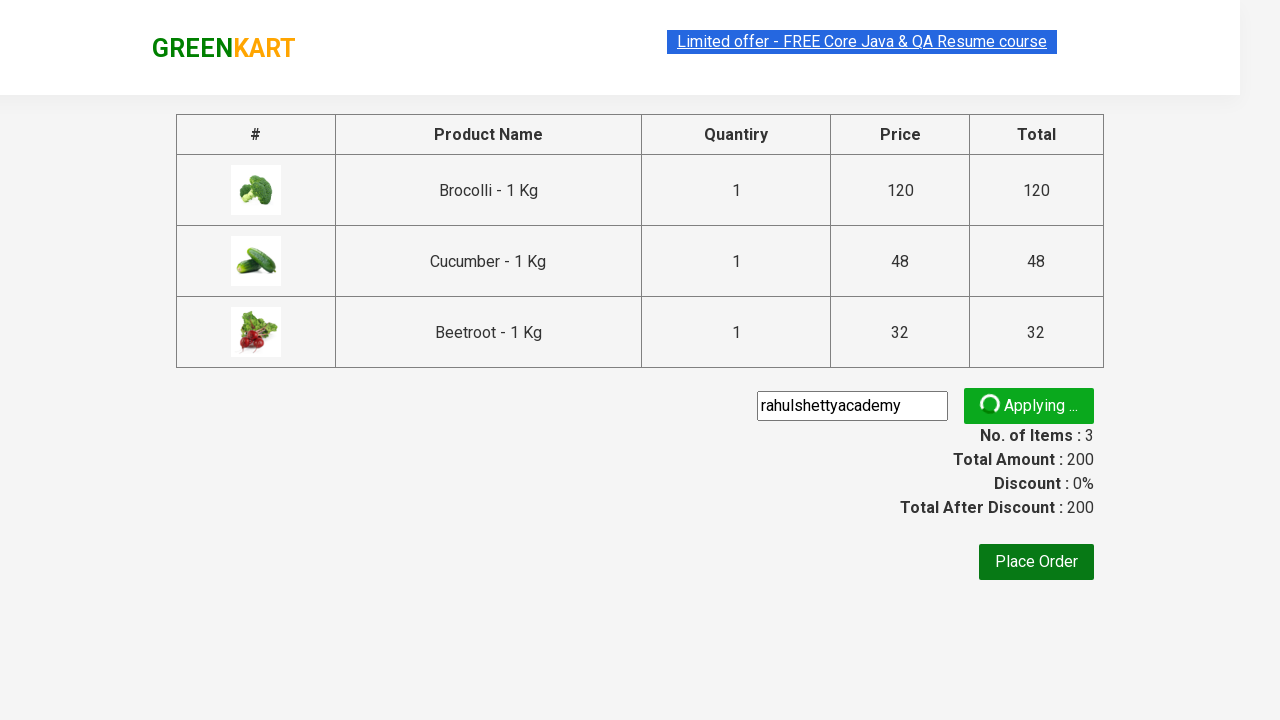

Promo code confirmation message appeared
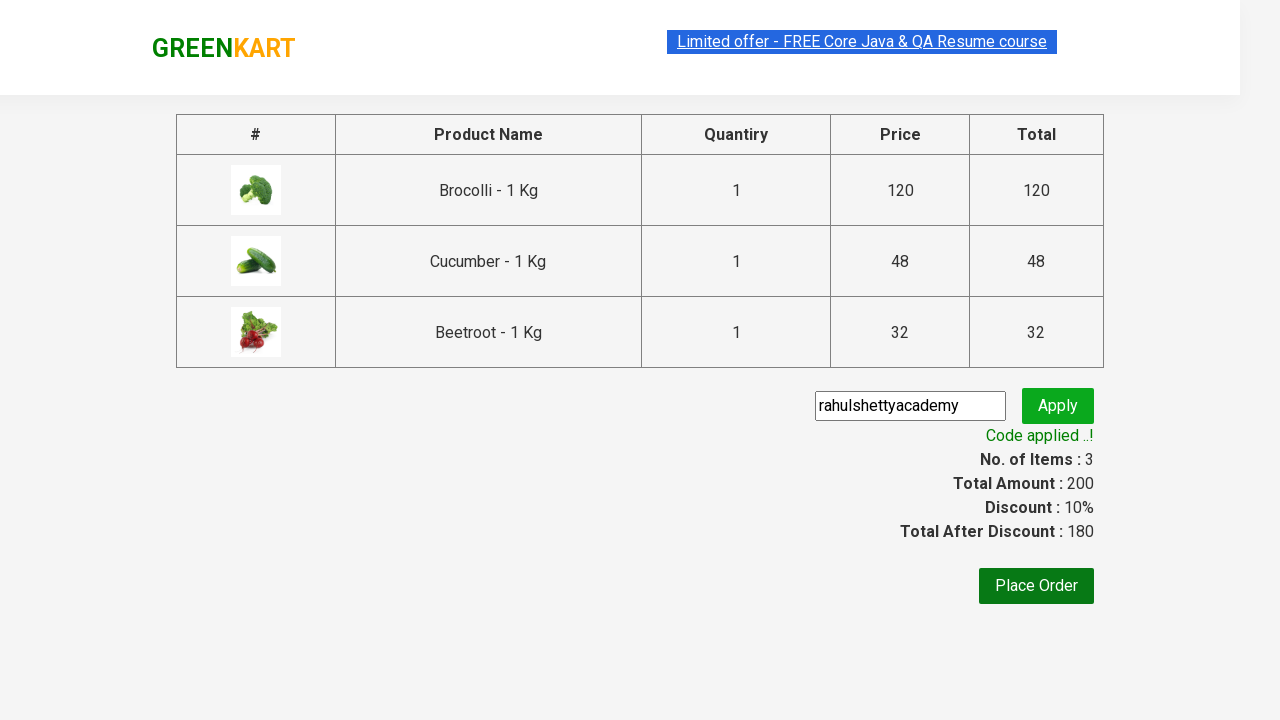

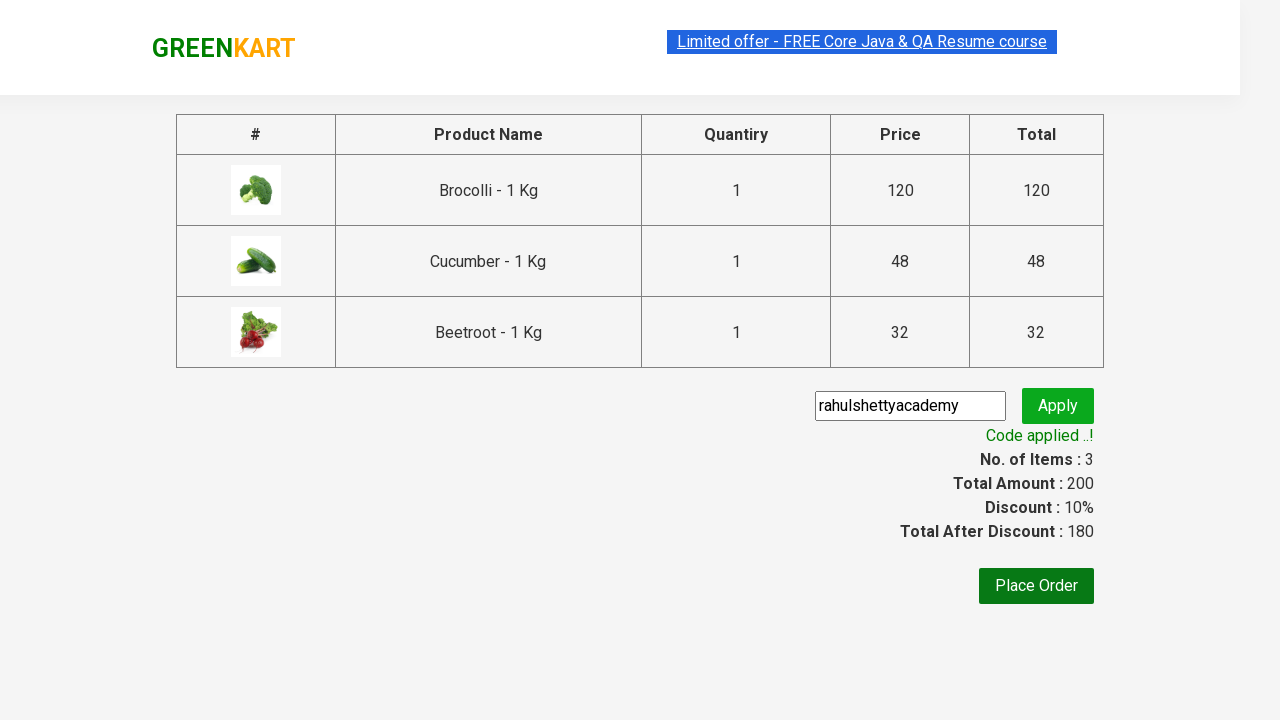